Tests form submission functionality by filling first name, last name, and company fields, then verifies the alert message and dismisses it

Starting URL: http://automationbykrishna.com

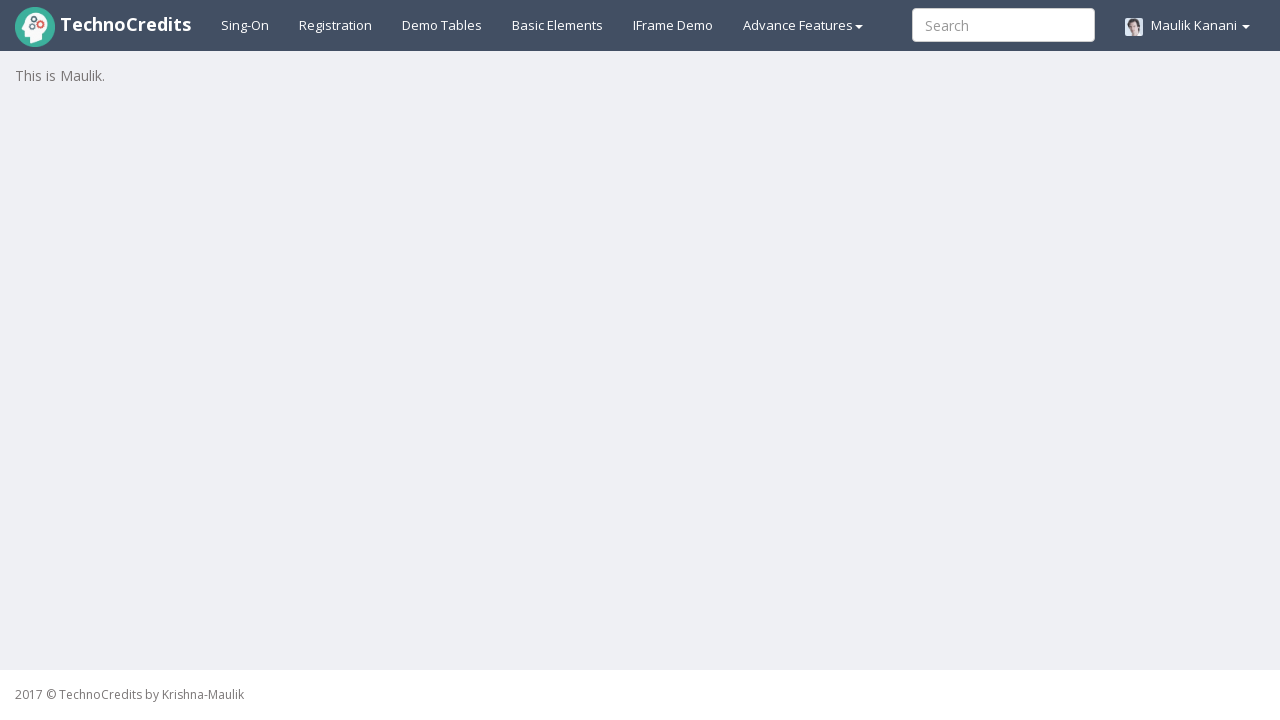

Clicked on basic elements tab at (558, 25) on a#basicelements
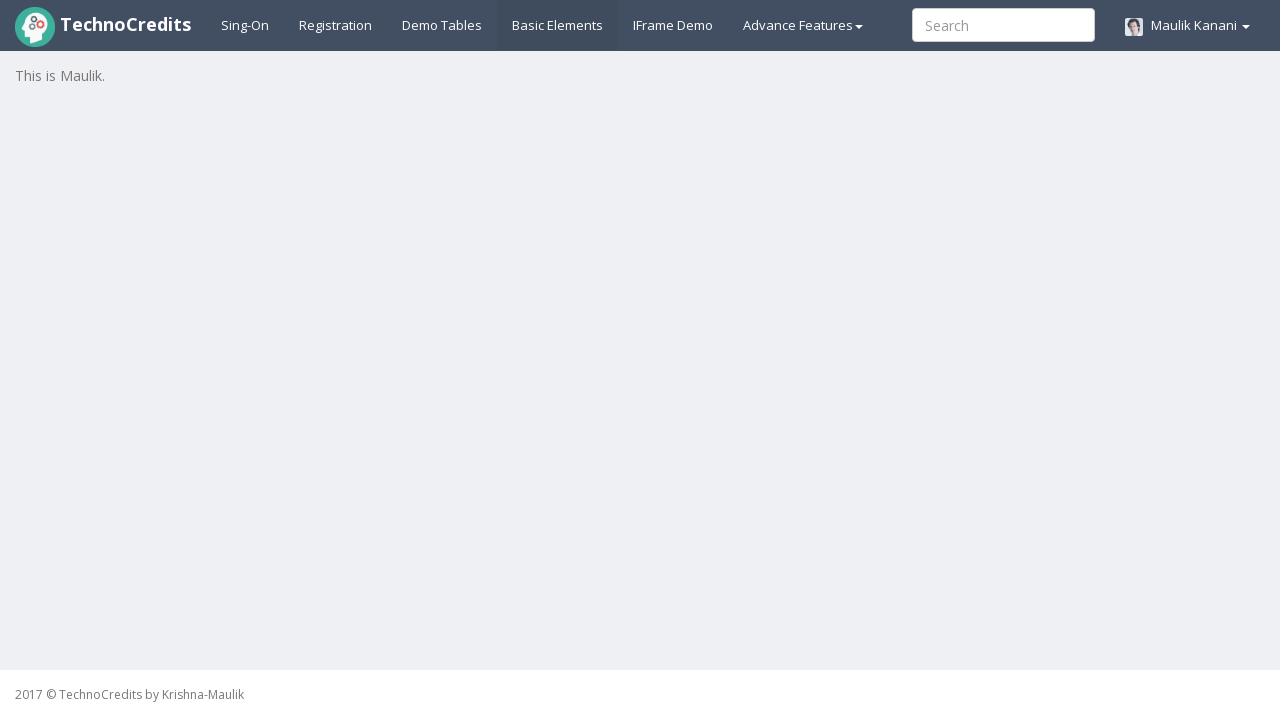

Form loaded and first name input field is visible
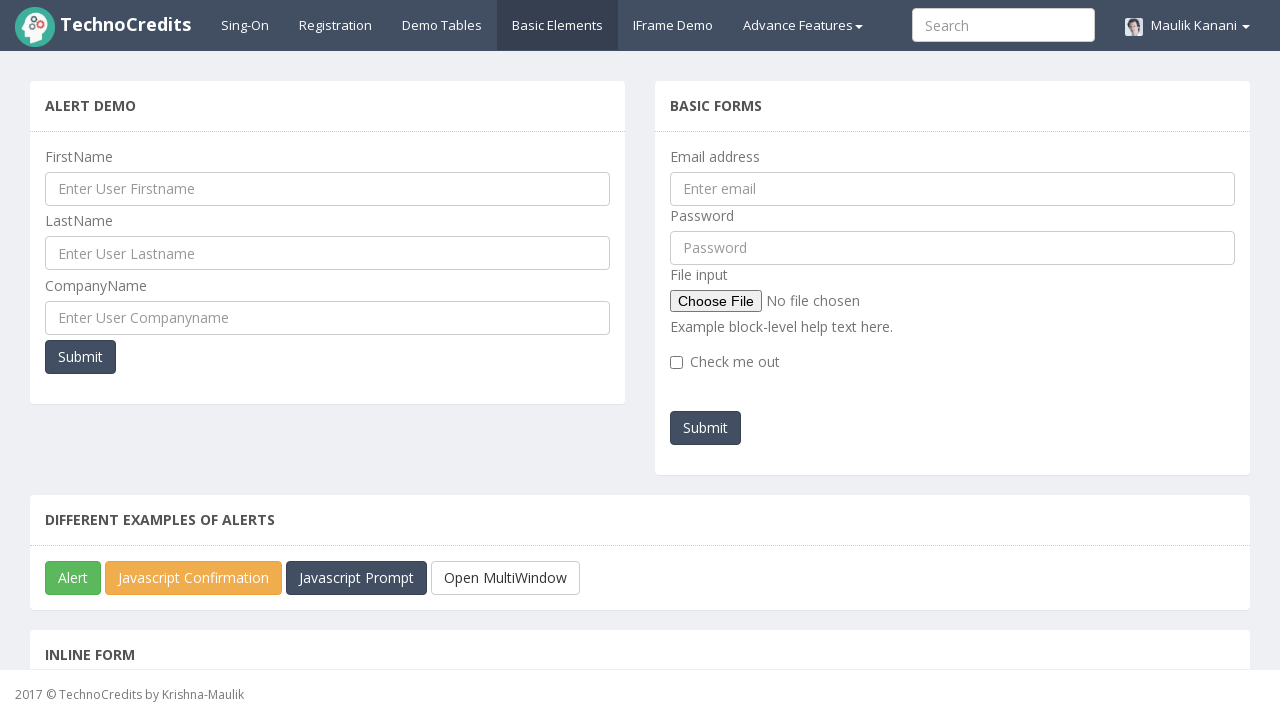

Filled first name field with 'Marcus' on input[name='ufname']
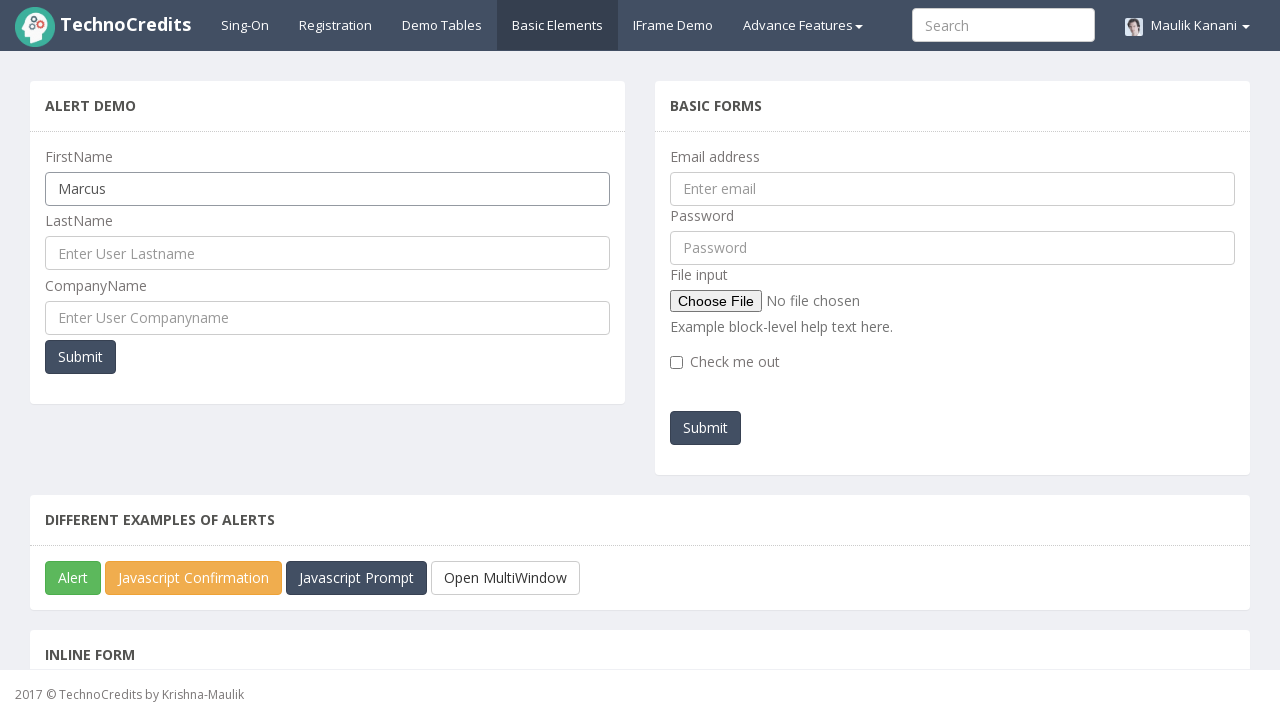

Filled last name field with 'Henderson' on input[name='ulname']
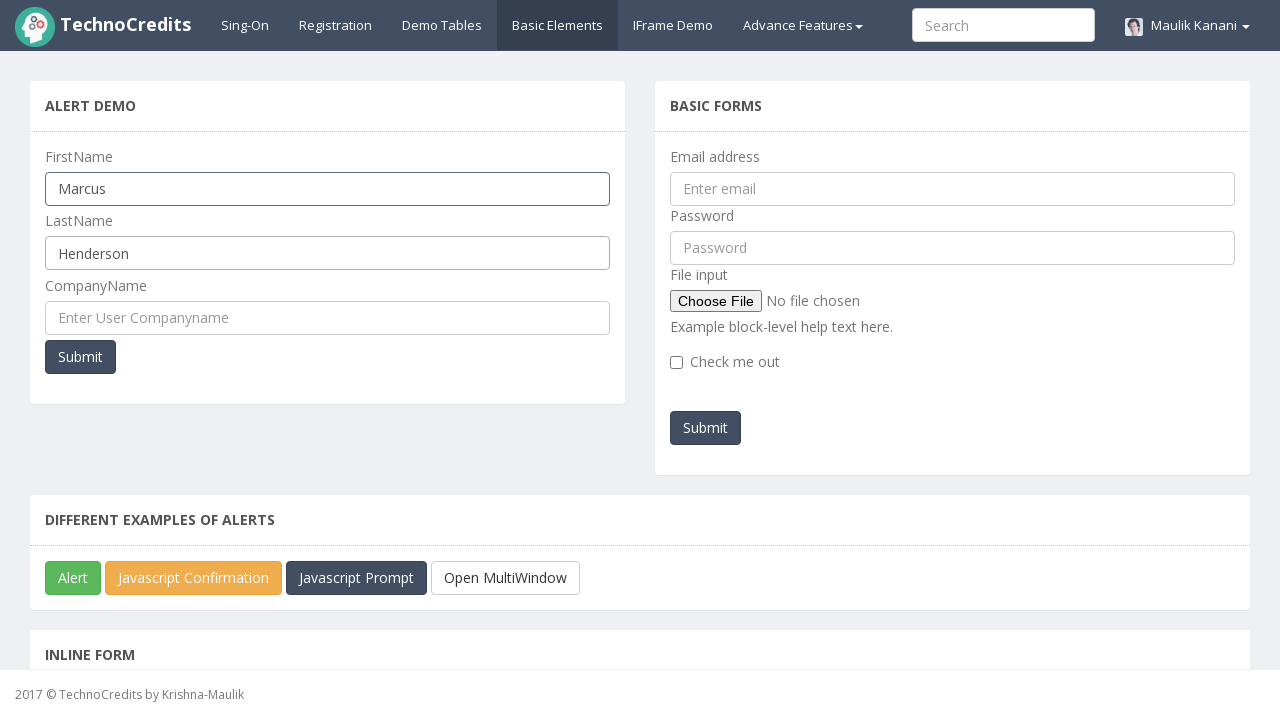

Filled company field with 'TechCorp Solutions' on input[name='cmpname']
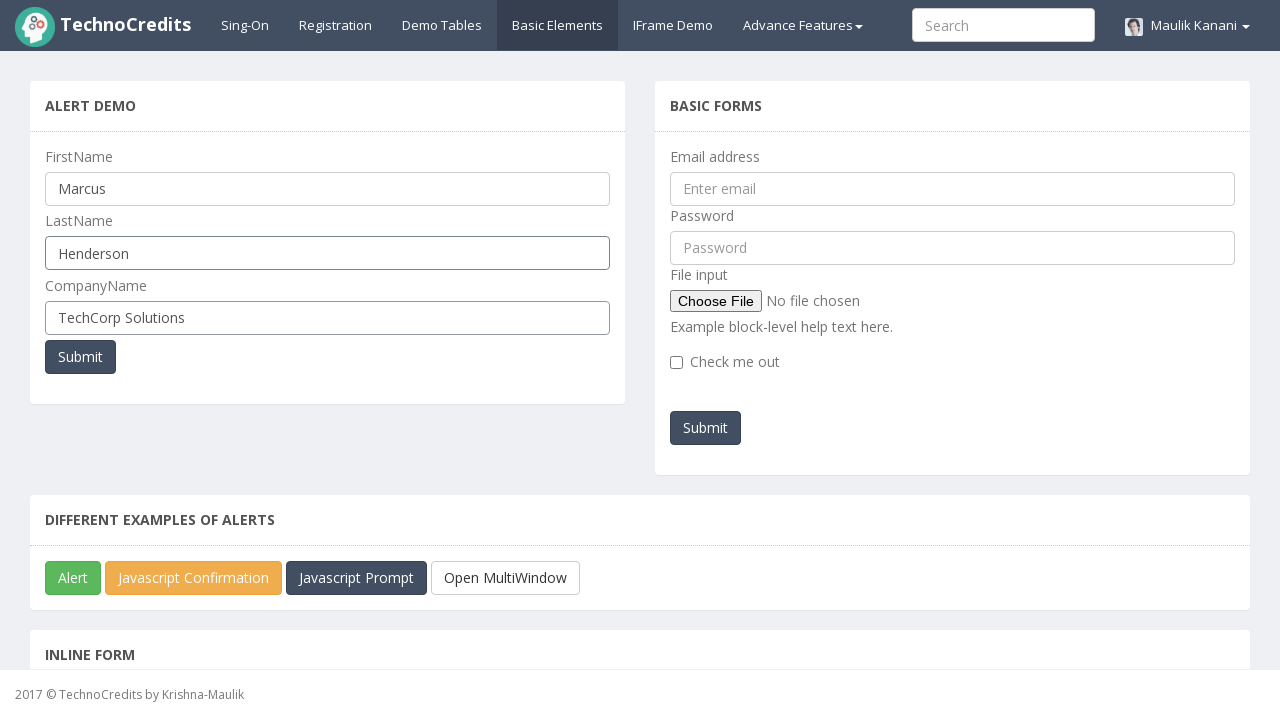

Clicked submit button to submit the form at (80, 357) on div#firstRow > div:first-child button[type='submit']
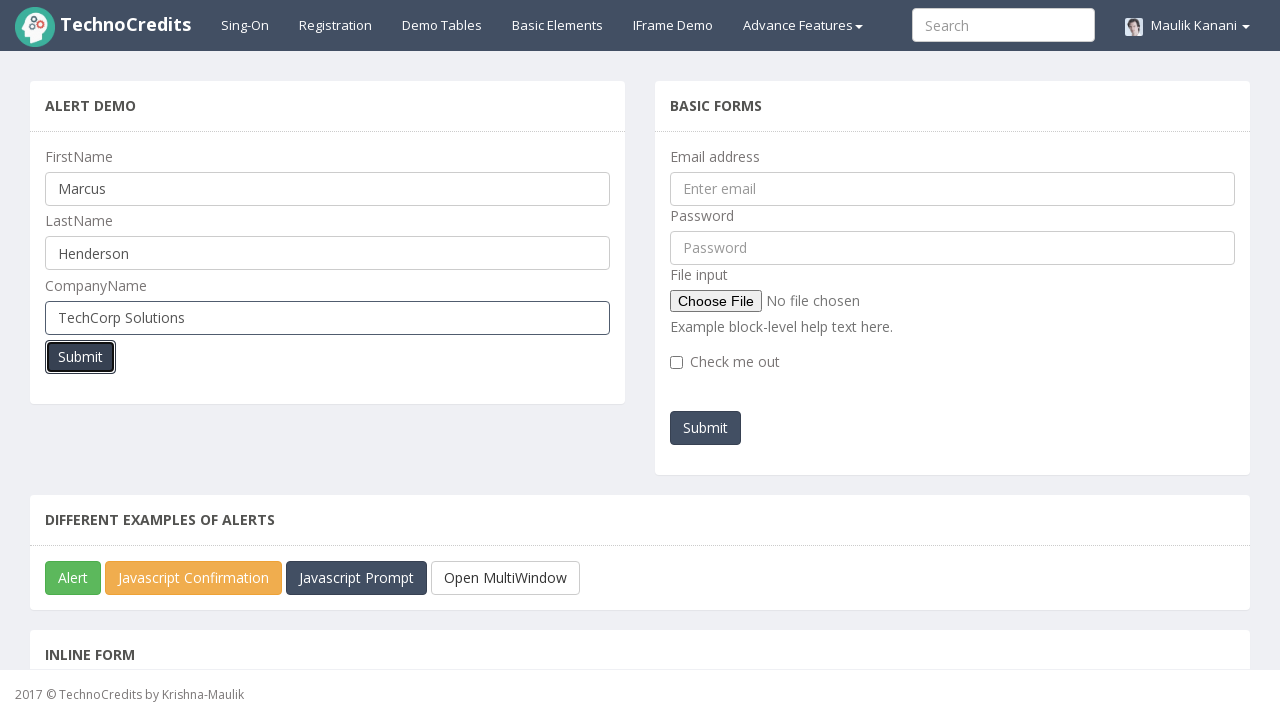

Alert dialog dismissed
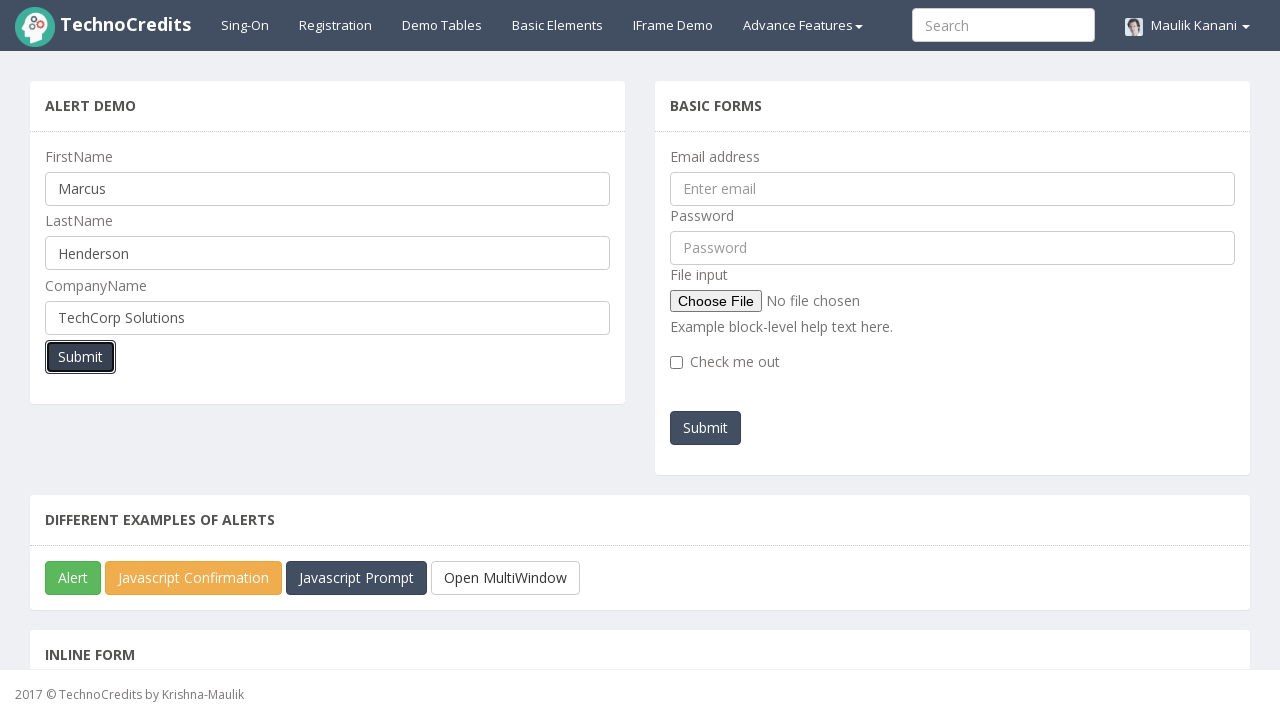

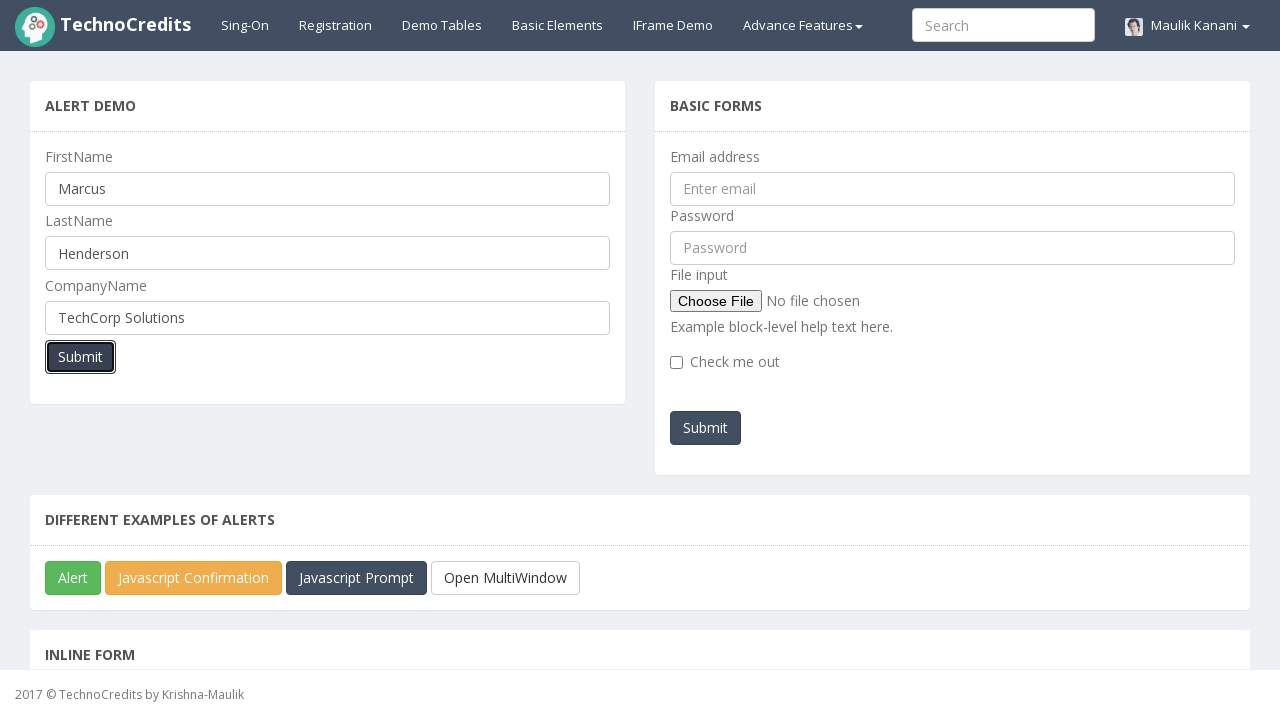